Tests form submission by filling in text and password fields and clicking the submit button, then verifying the success message

Starting URL: https://www.selenium.dev/selenium/web/web-form.html

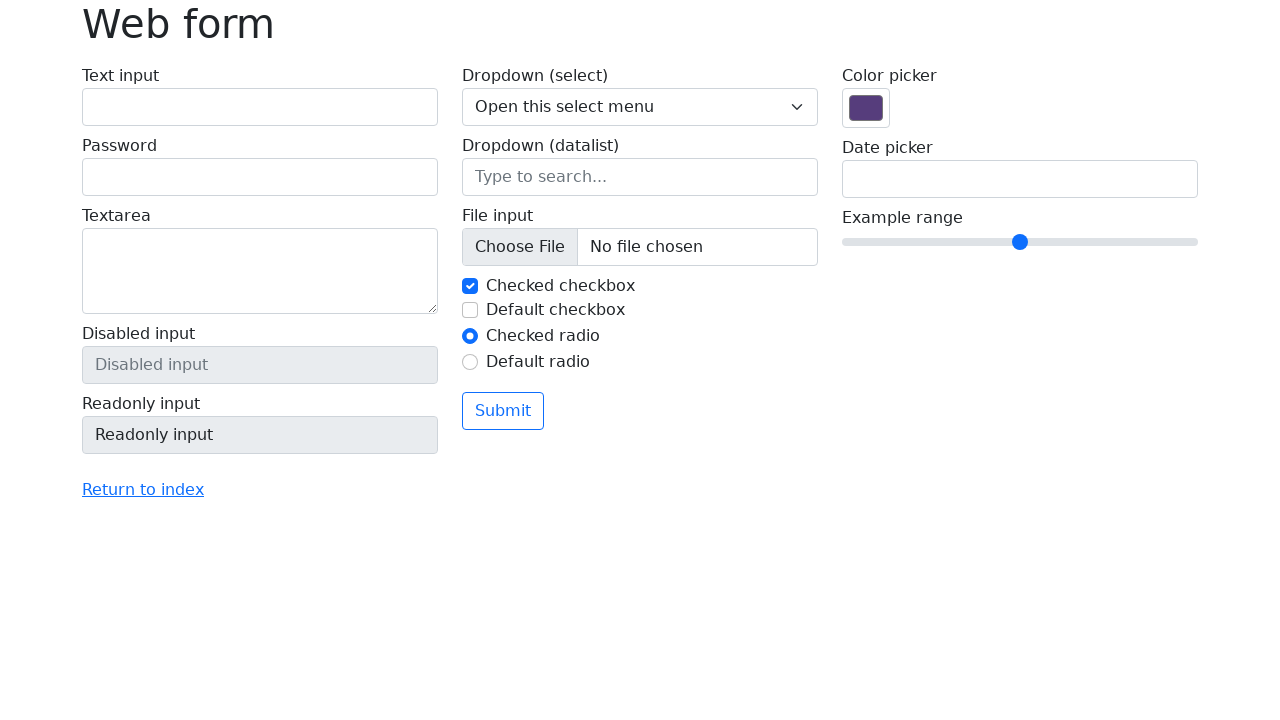

Filled text input field with 'username' on #my-text-id
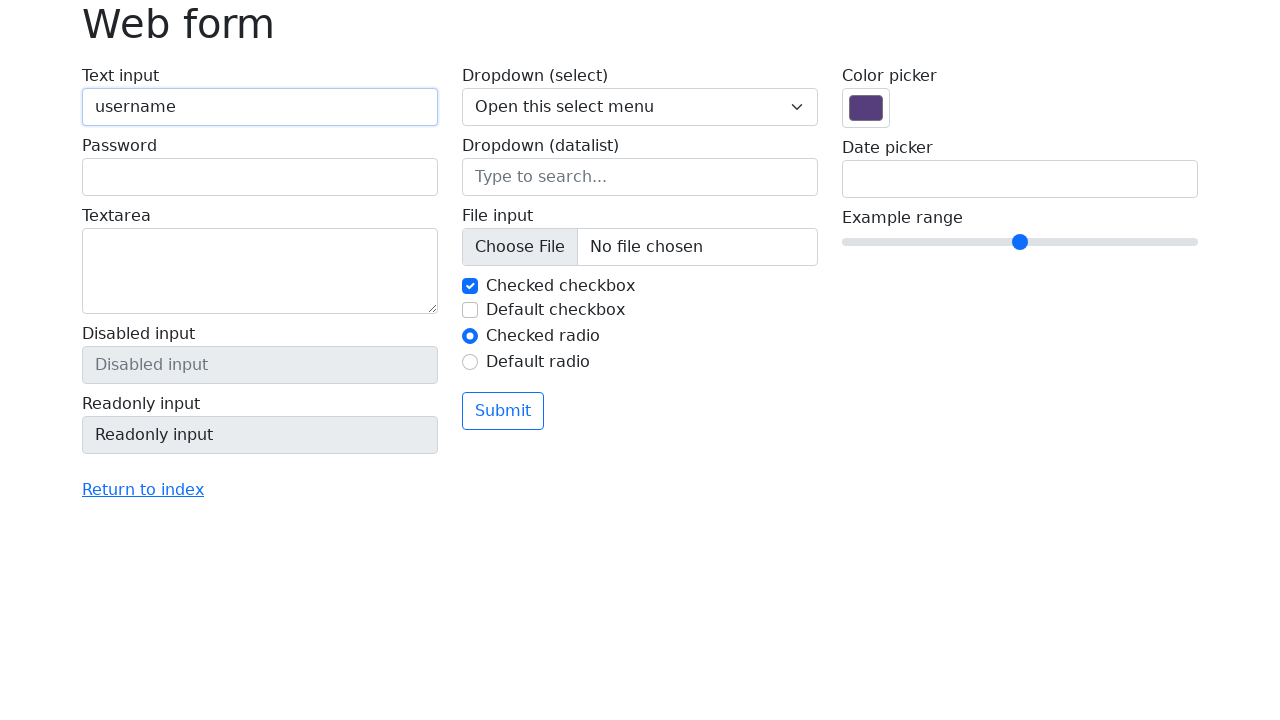

Filled password field with 'password123' on input[name='my-password']
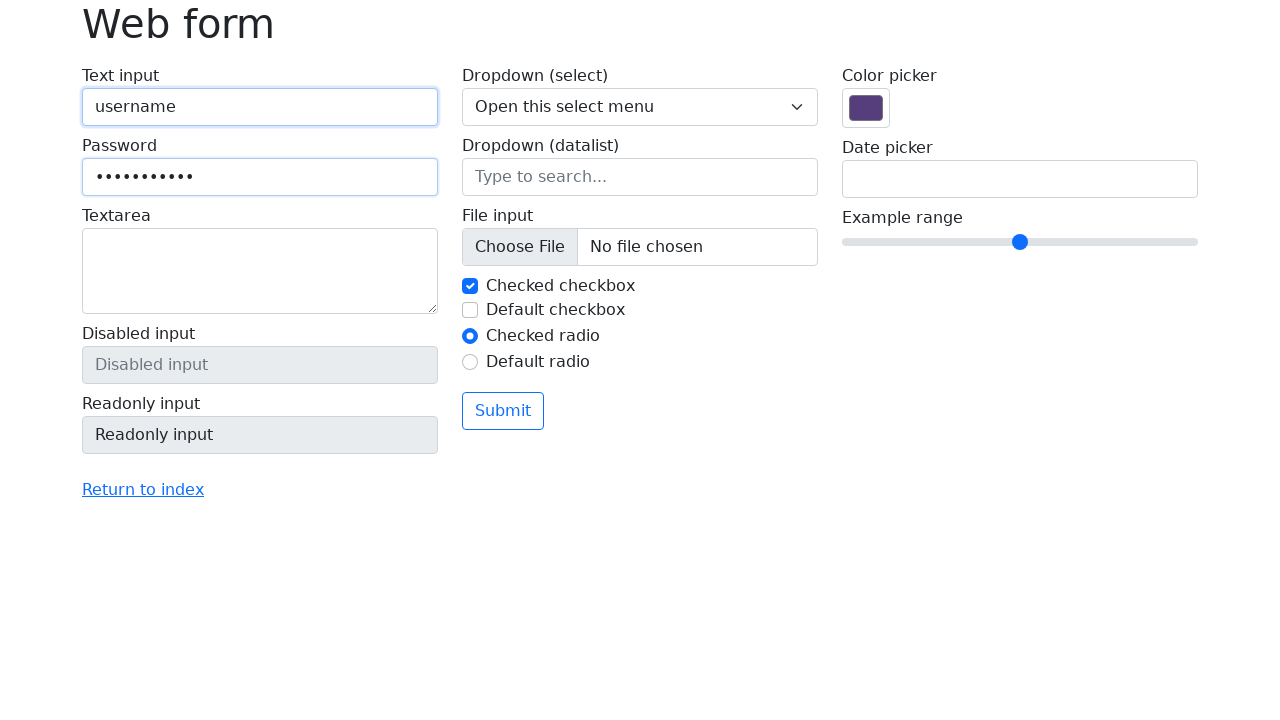

Clicked submit button at (503, 411) on button
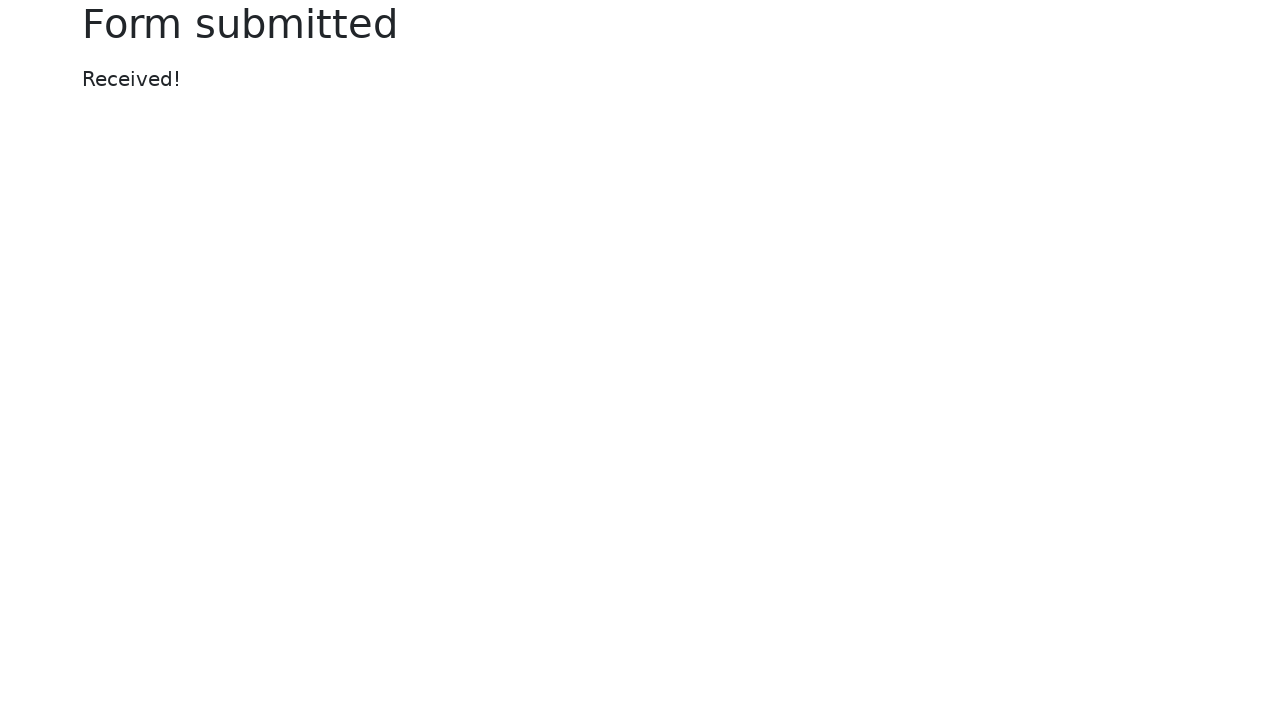

Located success message element
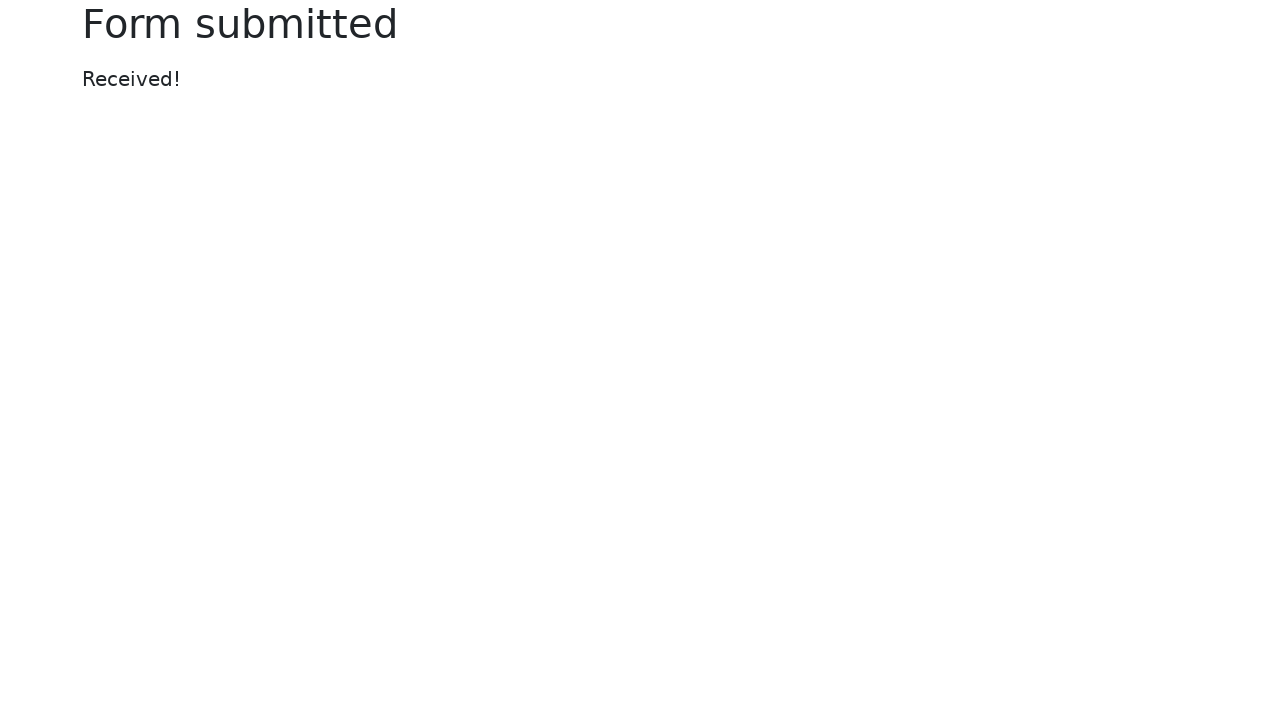

Verified success message displays 'Received!'
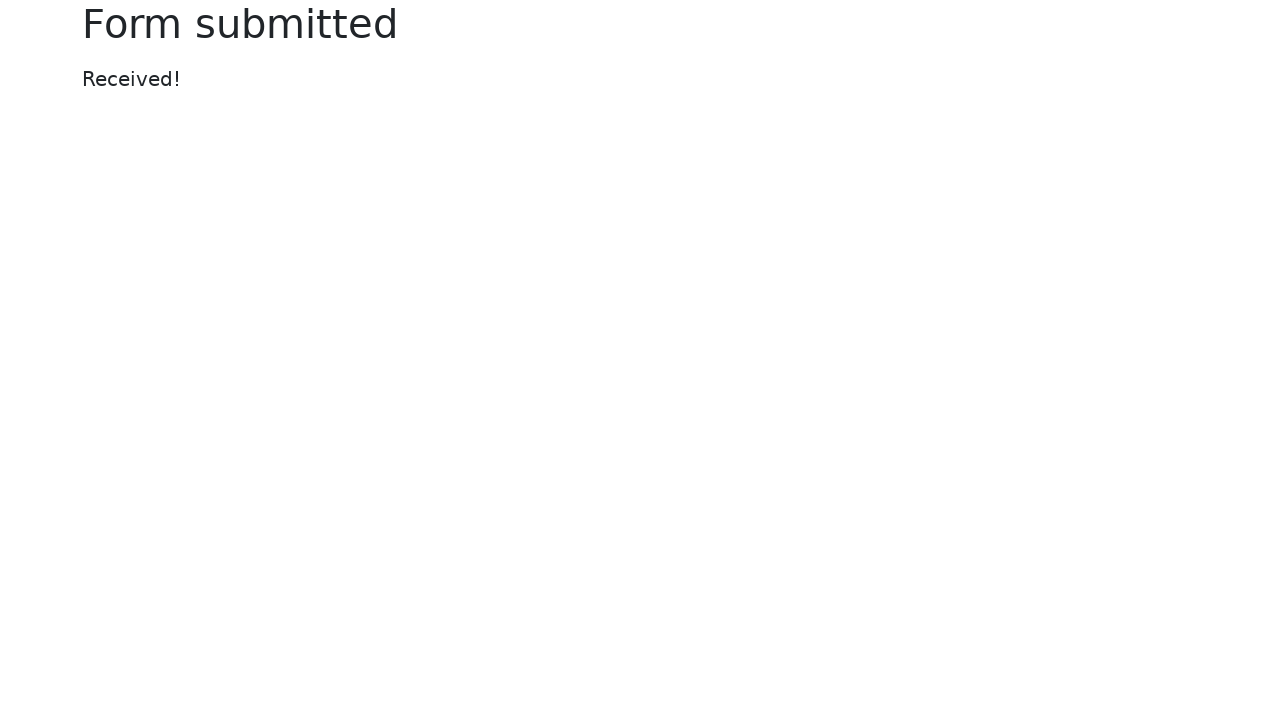

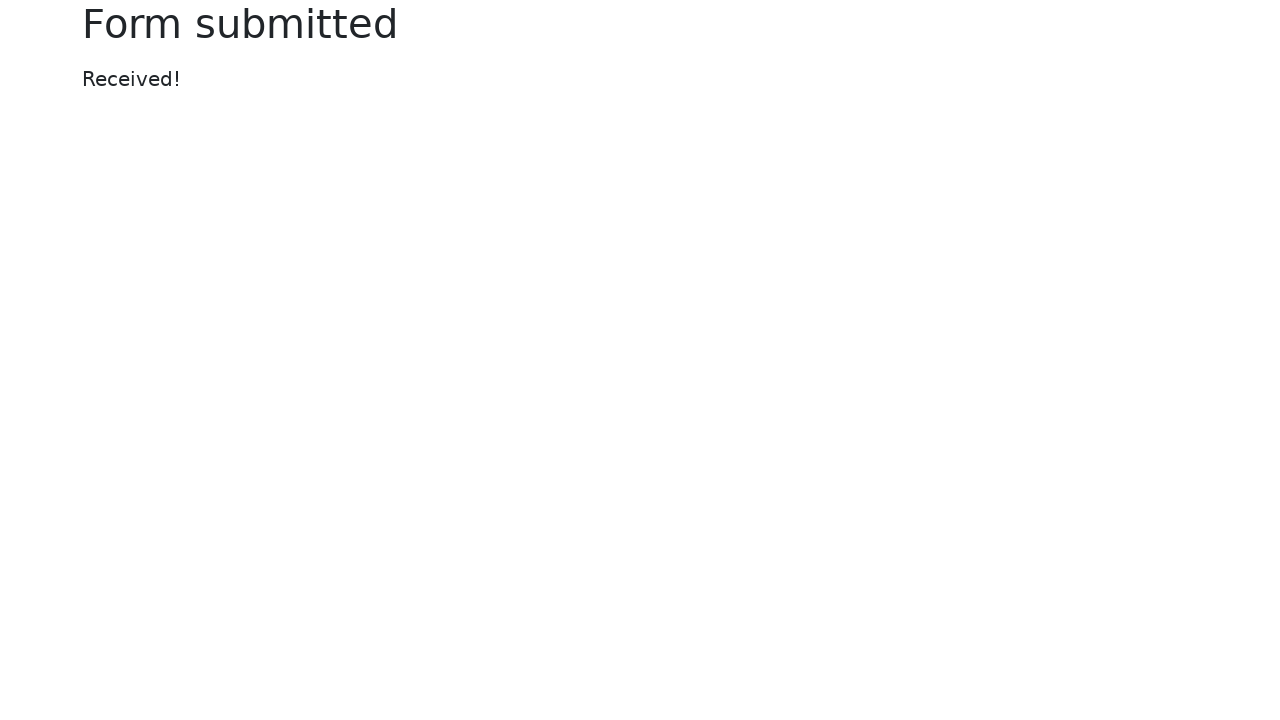